Tests a JavaScript prompt dialog by entering text and accepting the prompt

Starting URL: https://the-internet.herokuapp.com/javascript_alerts

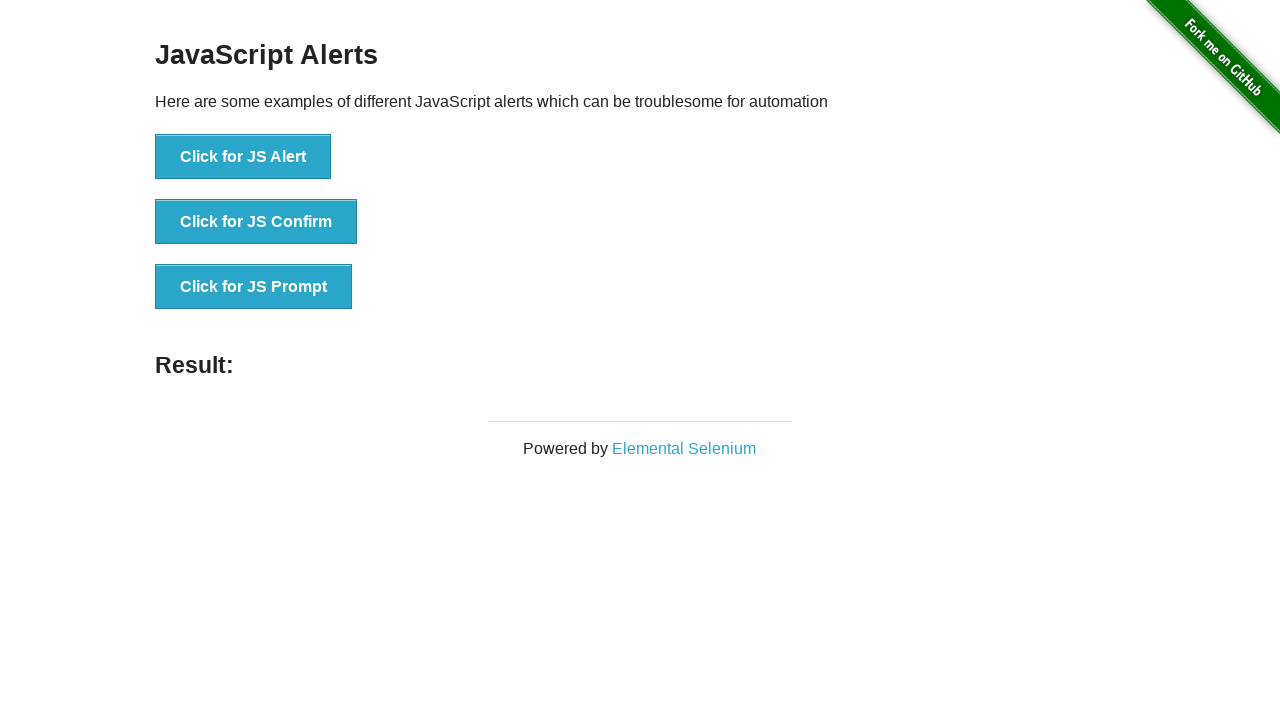

Clicked button to trigger JavaScript prompt dialog at (254, 287) on button[onclick="jsPrompt()"]
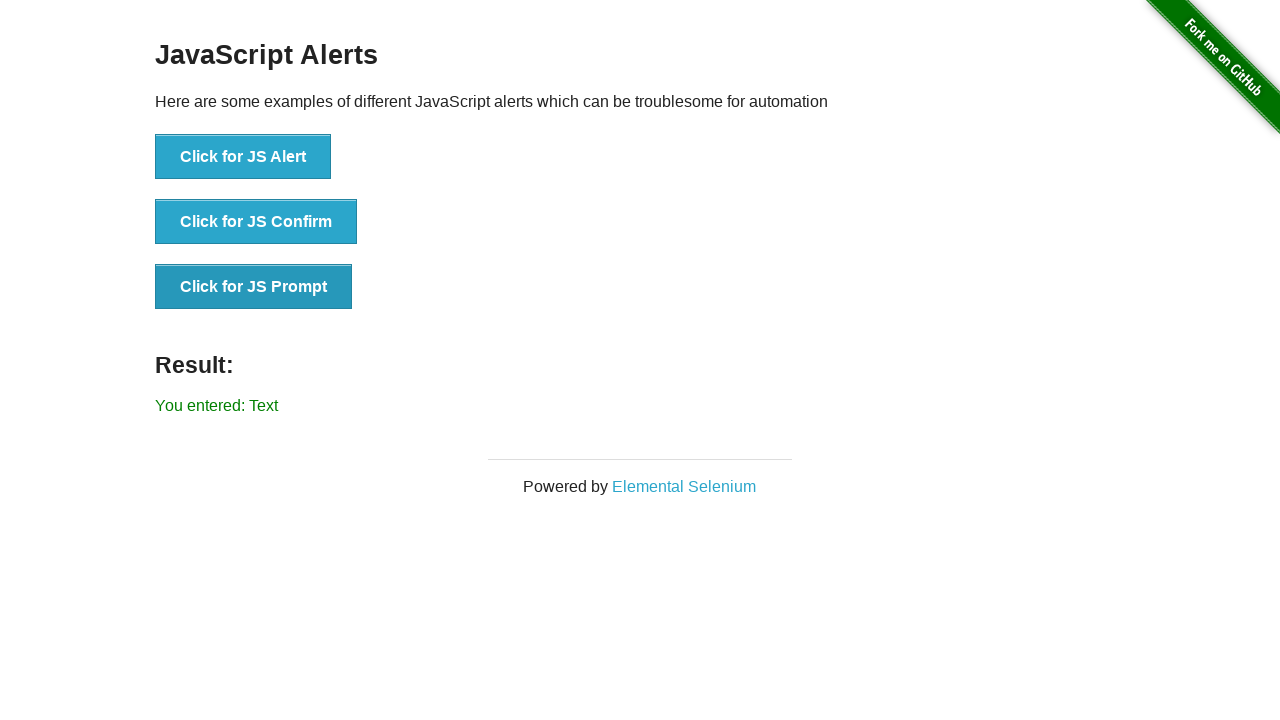

JavaScript prompt dialog was handled - text 'Text' entered and accepted, result element loaded
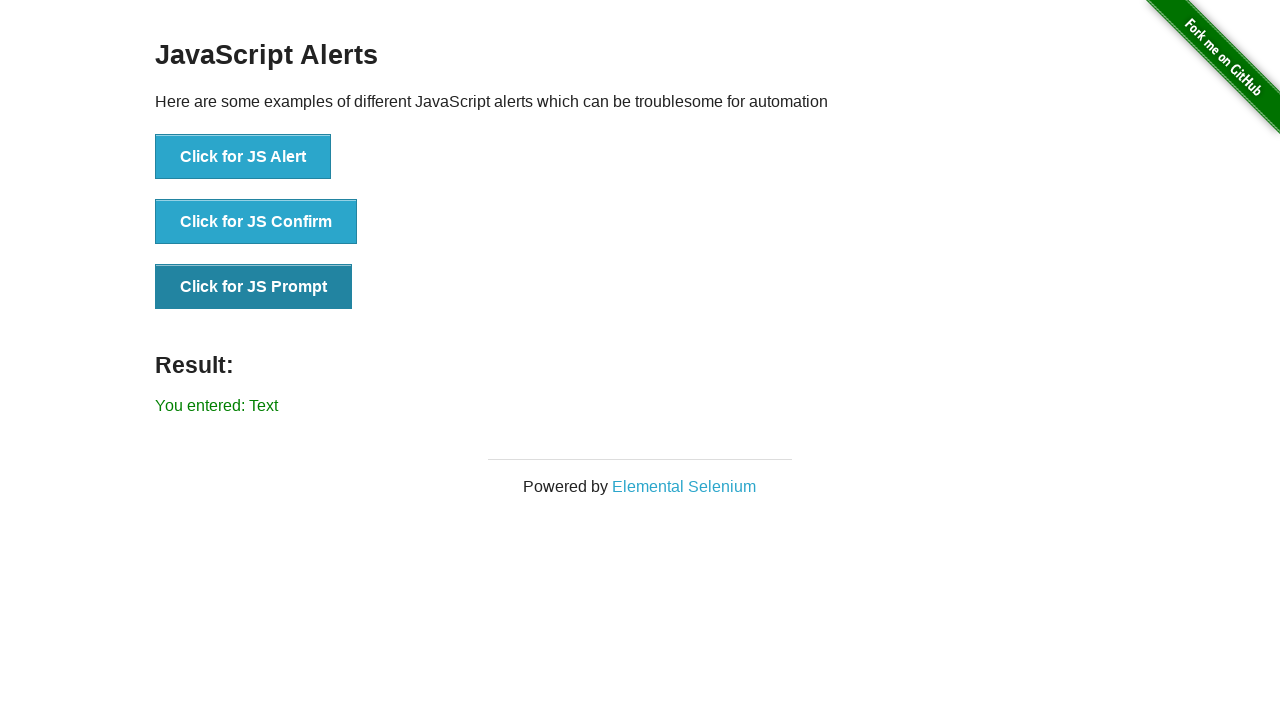

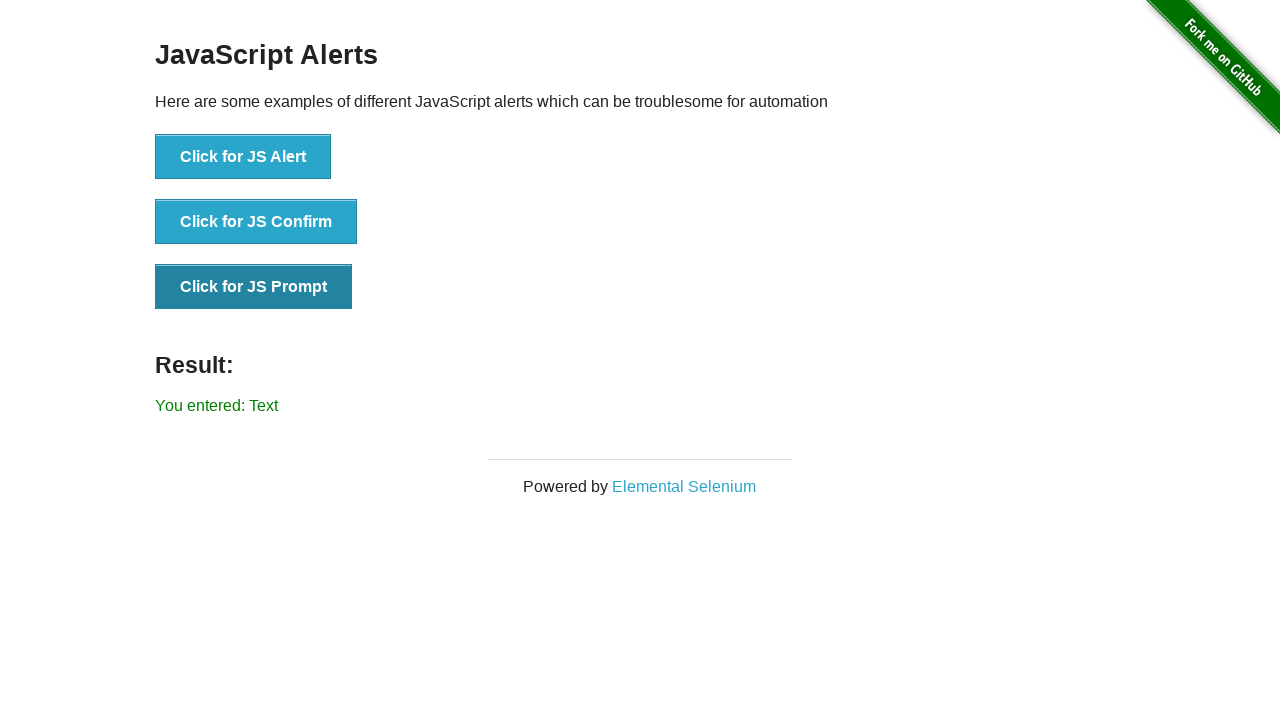